Tests keyboard input functionality by sending text to the page and verifying it appears in the heading element

Starting URL: https://training-support.net/webelements/keyboard-events

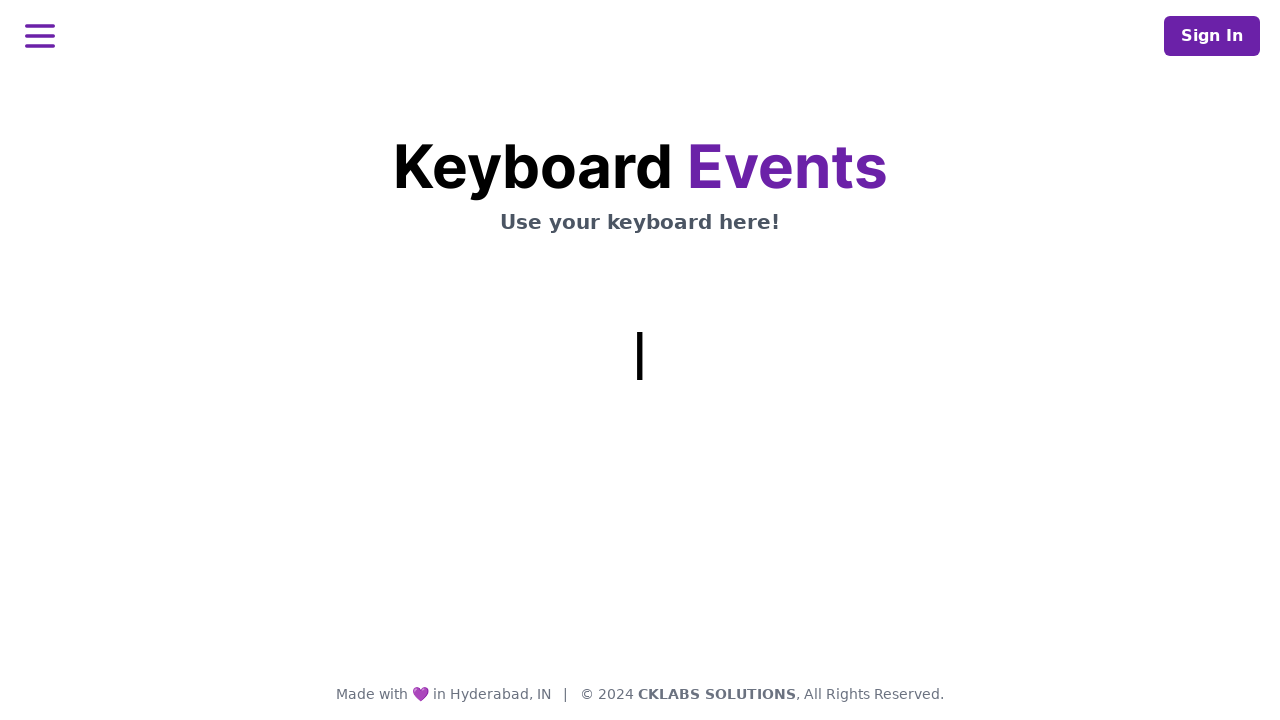

Typed 'Selenium Test' using keyboard input
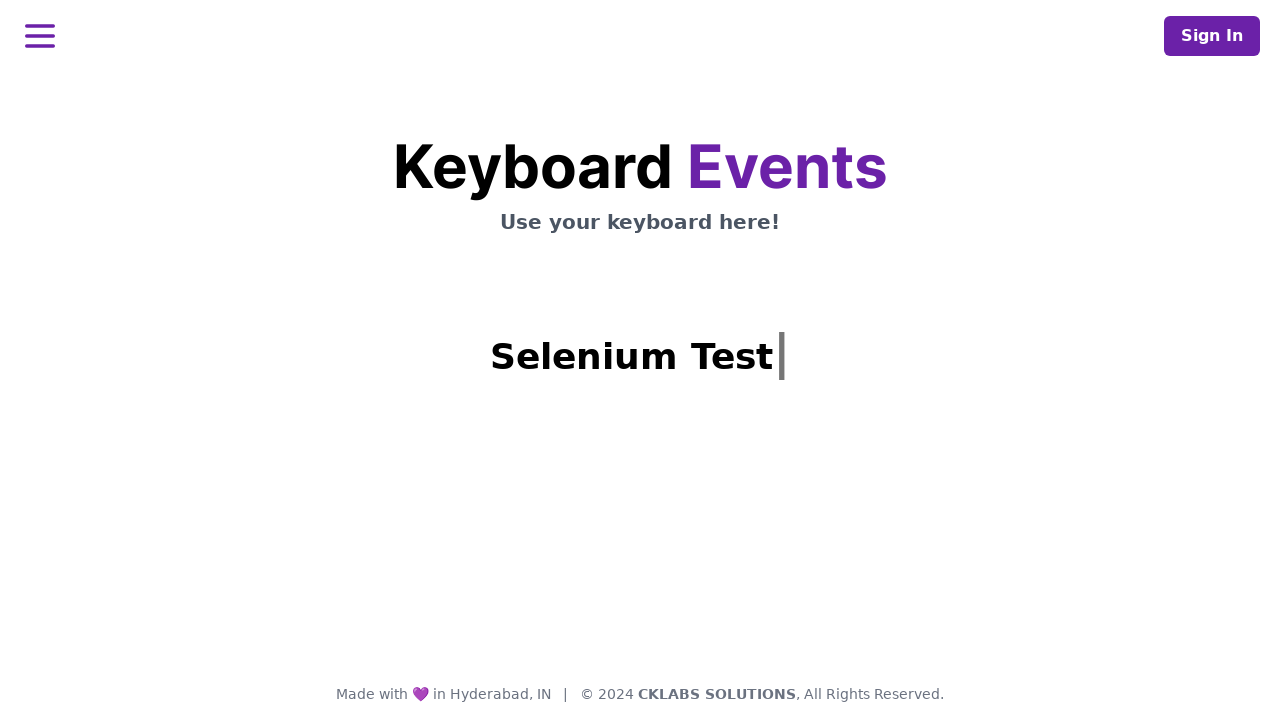

Located h1 heading element with class 'mt-3'
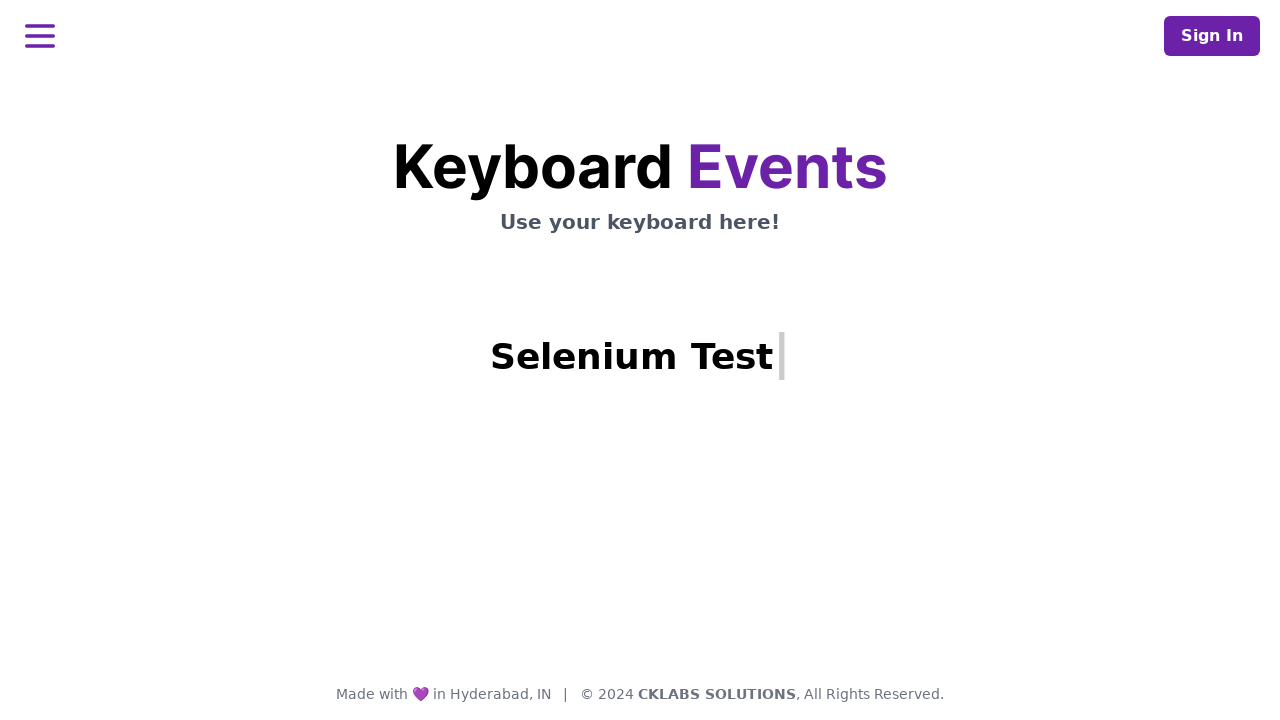

Verified text in heading: 'Selenium Test|'
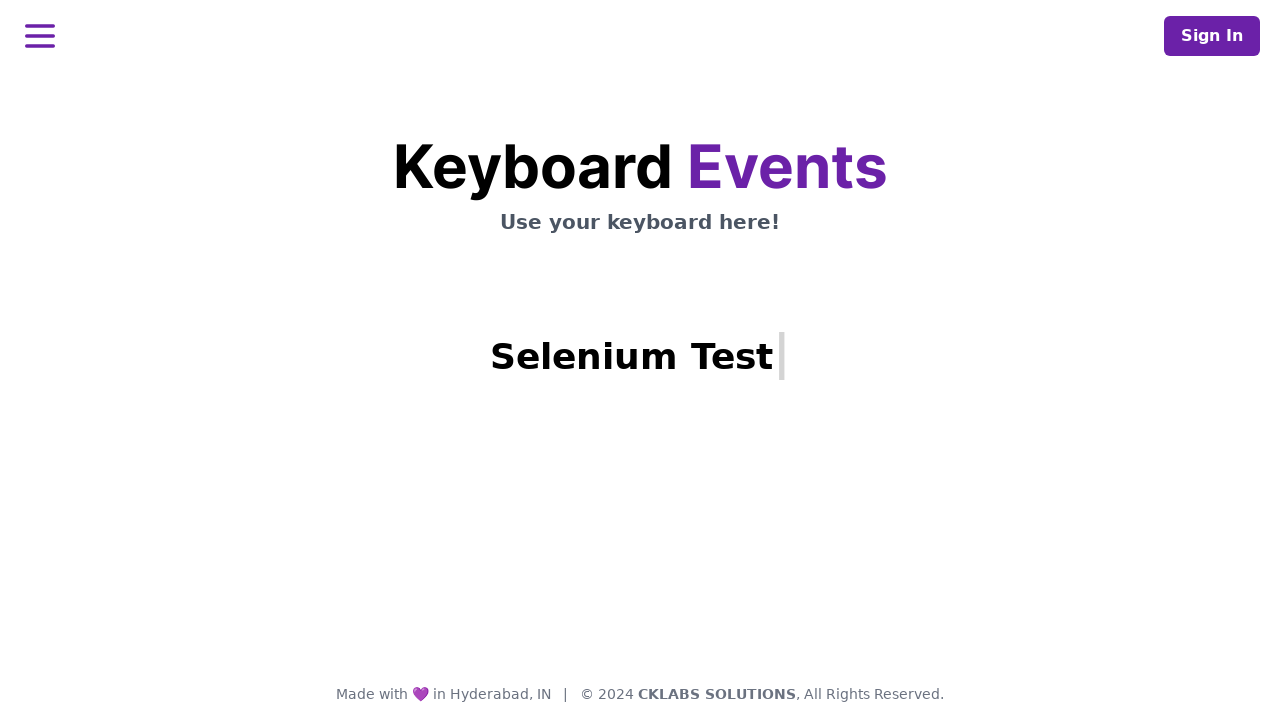

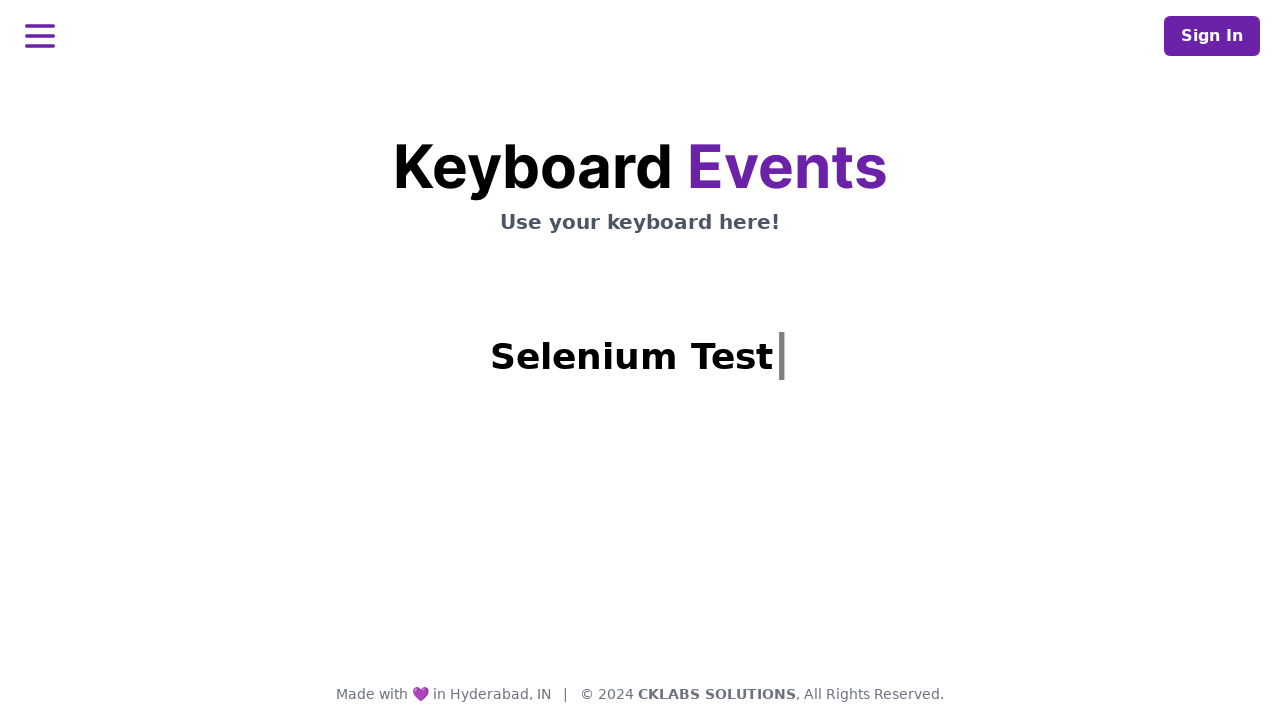